Navigates to a PopMart product page for the Have a Seat Plush blind box and waits for the page to load.

Starting URL: https://www.popmart.com/gb/products/738/the-monsters-have-a-seat-vinyl-plush-blind-box

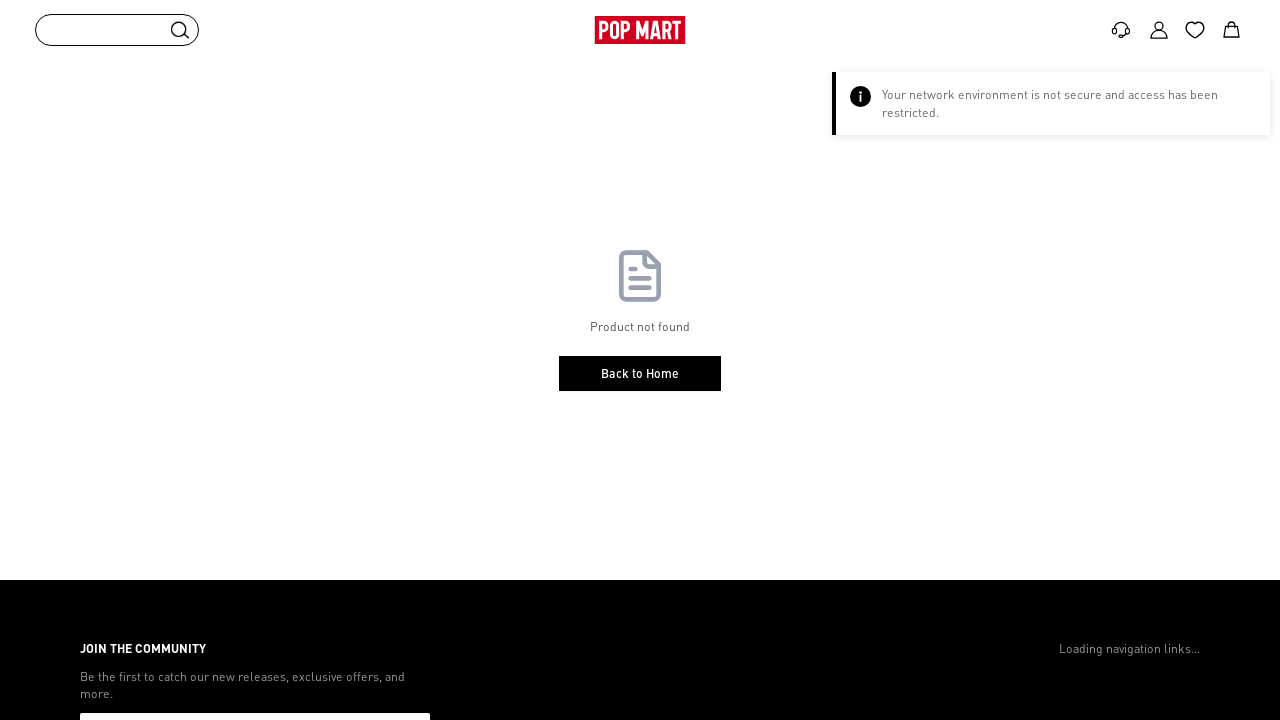

Waited for DOM content to load on PopMart product page
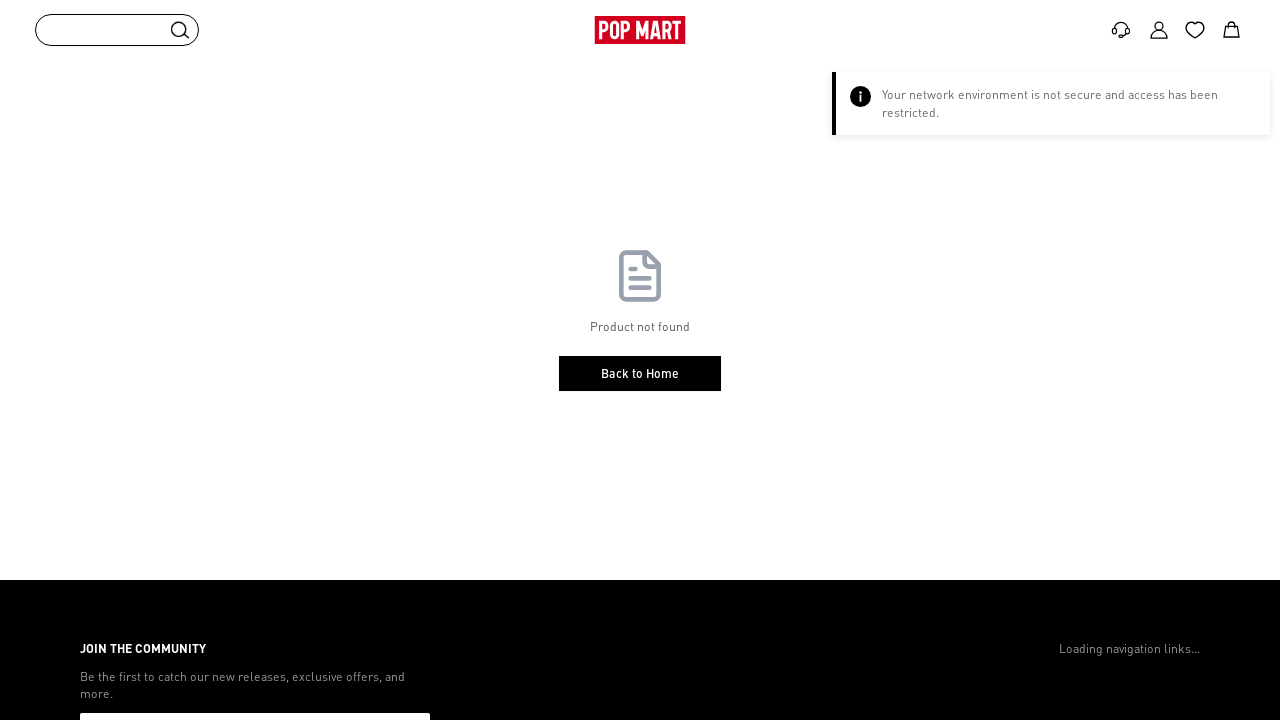

Waited 5 seconds for page to settle and assets to load
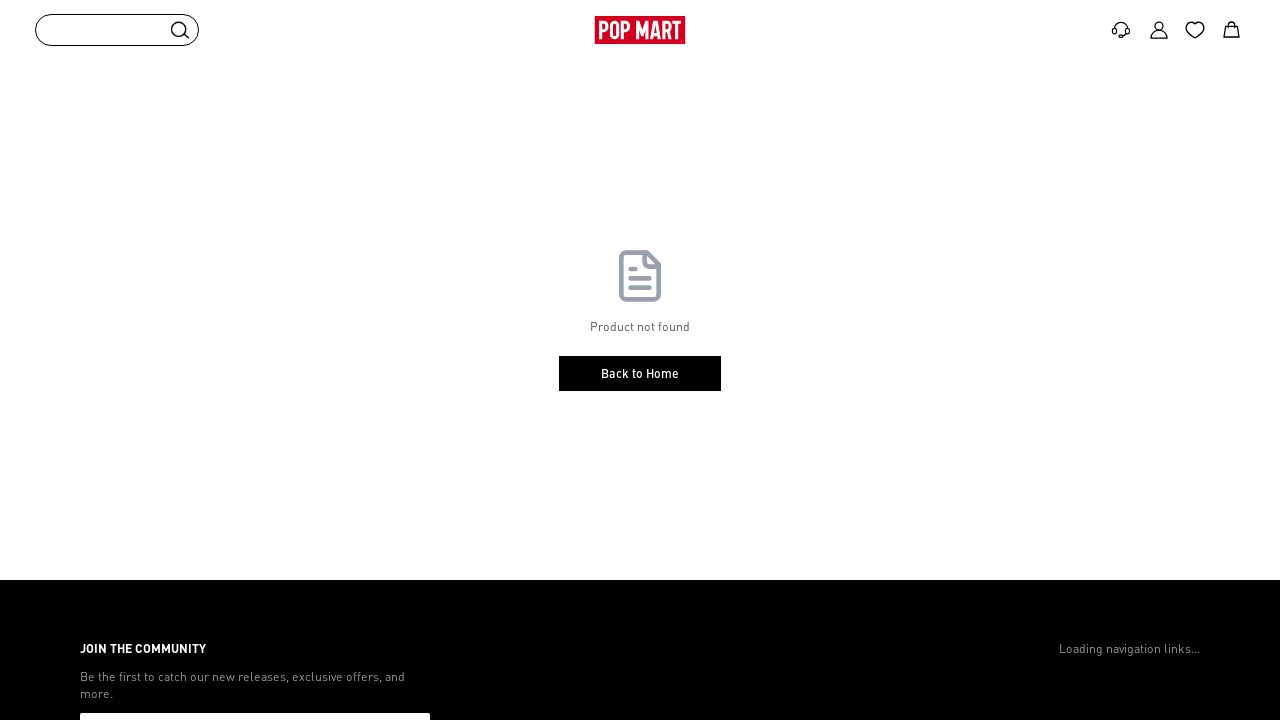

Verified body element is present and product page is rendered
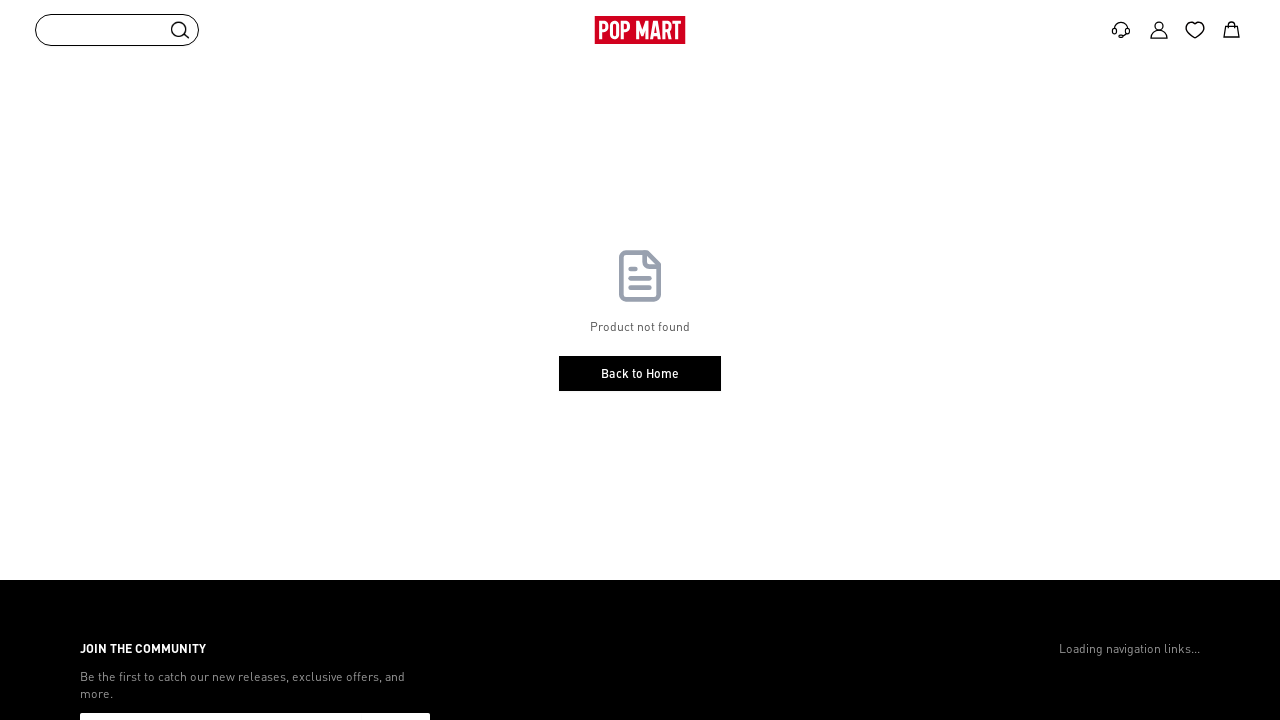

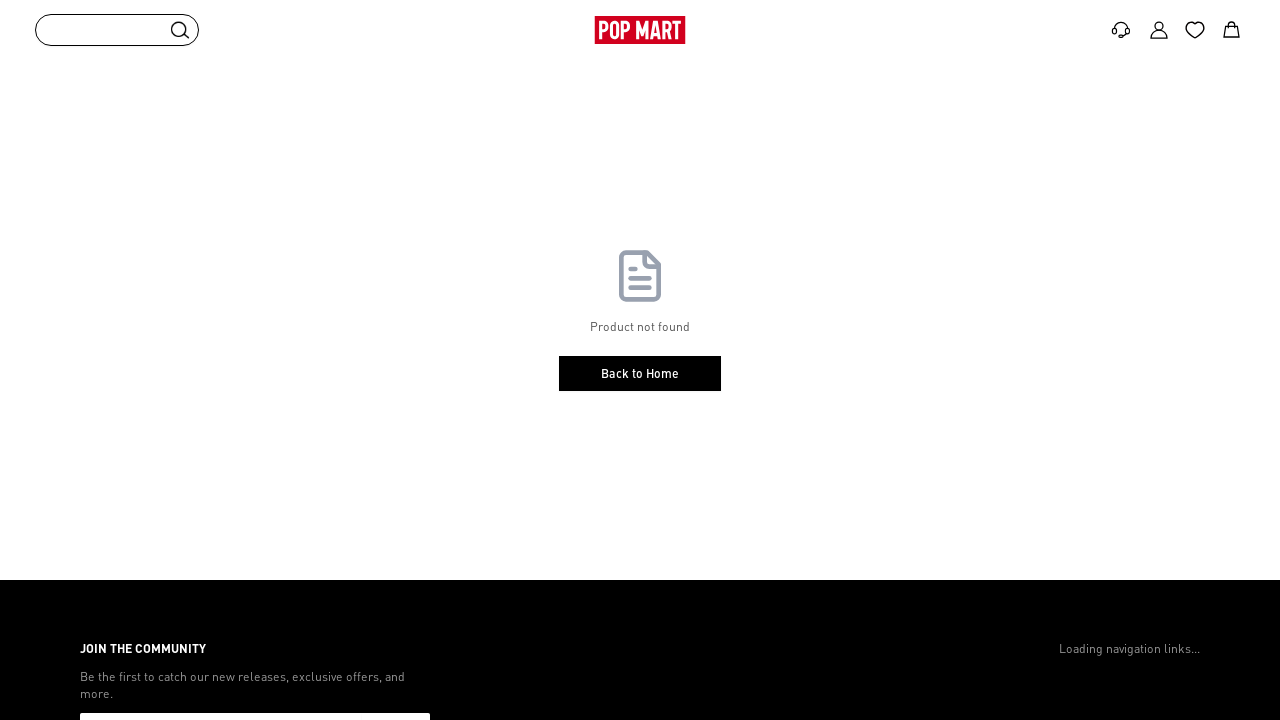